Tests that new todo items are appended to the bottom of the list and the count is displayed correctly

Starting URL: https://demo.playwright.dev/todomvc

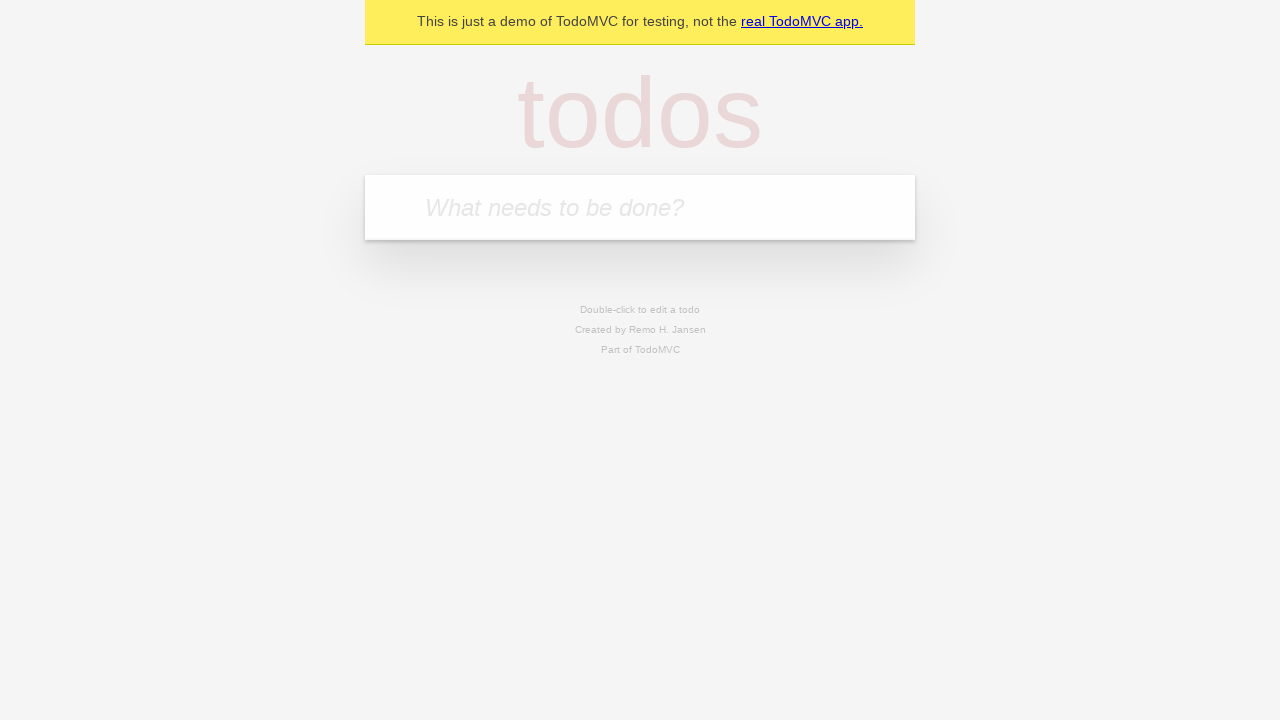

Located the todo input field
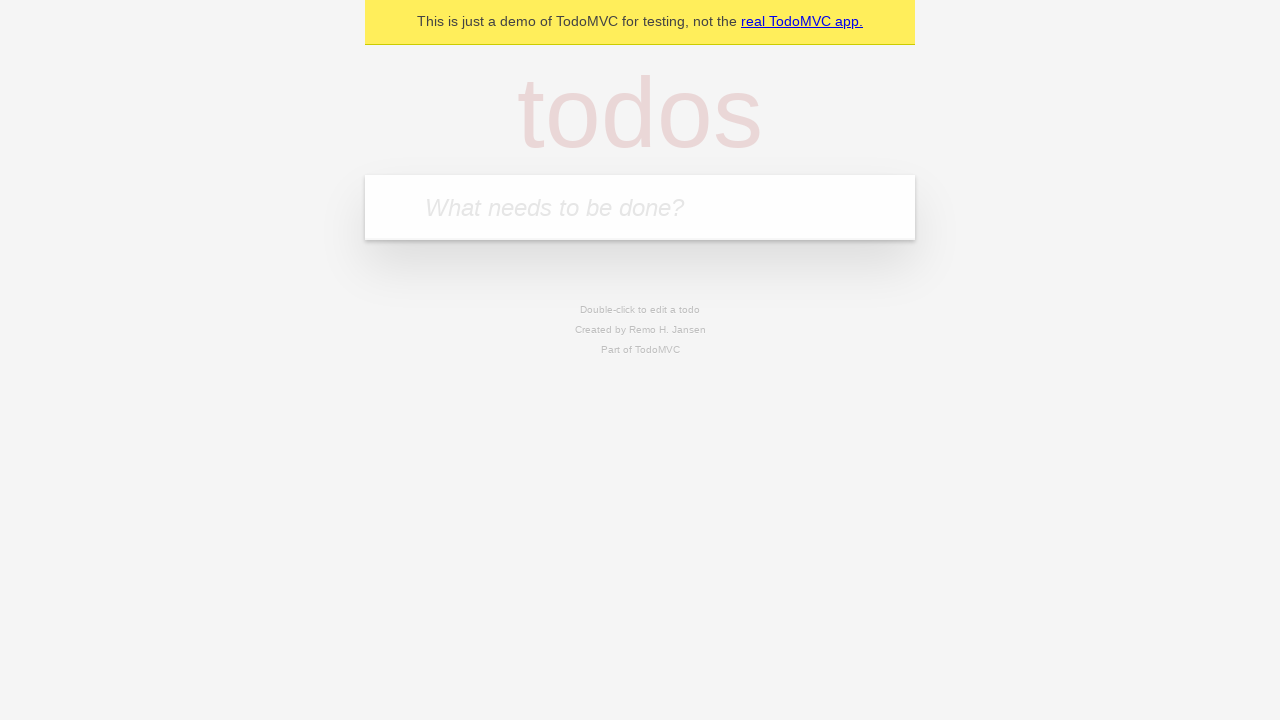

Filled todo input with 'buy some cheese' on internal:attr=[placeholder="What needs to be done?"i]
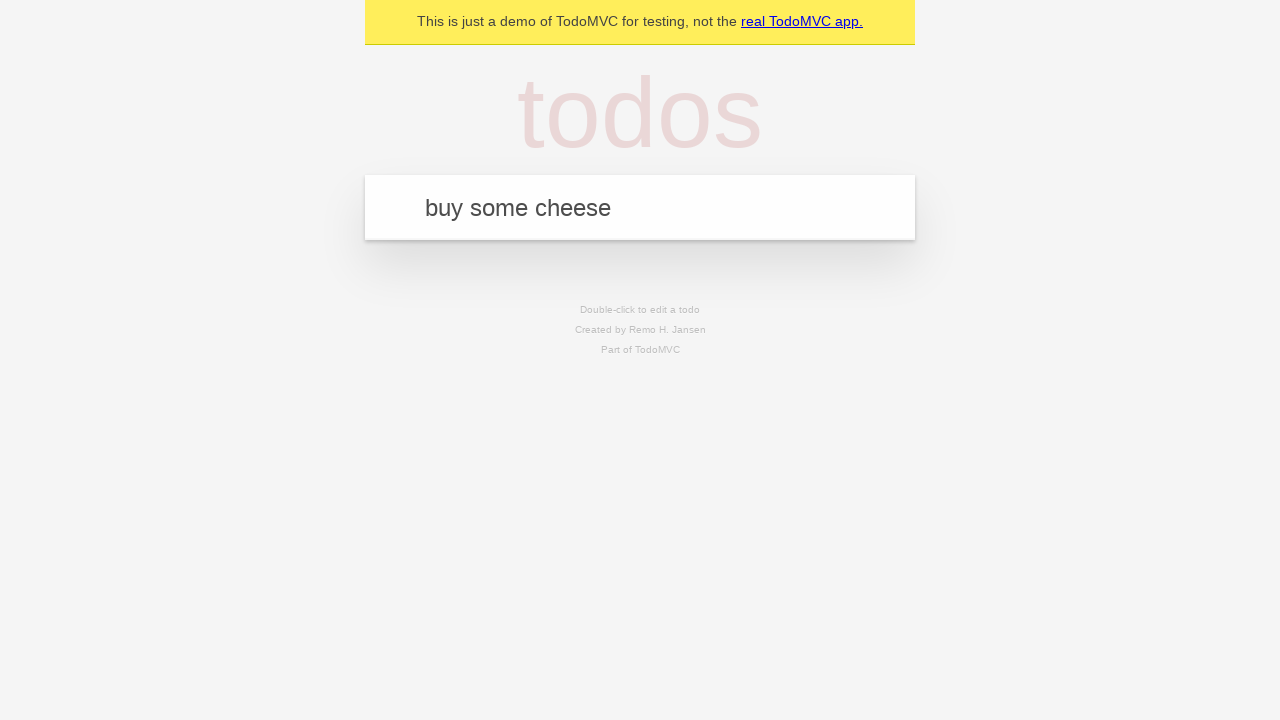

Pressed Enter to add 'buy some cheese' to the list on internal:attr=[placeholder="What needs to be done?"i]
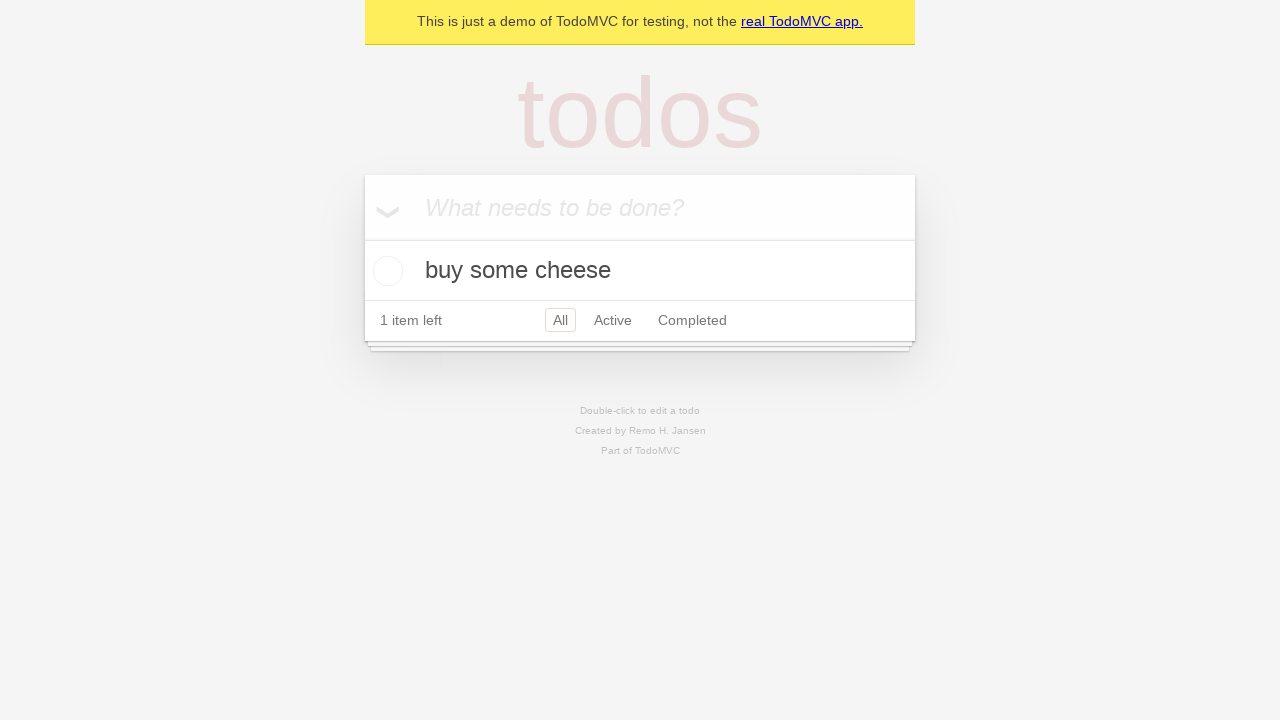

Filled todo input with 'feed the cat' on internal:attr=[placeholder="What needs to be done?"i]
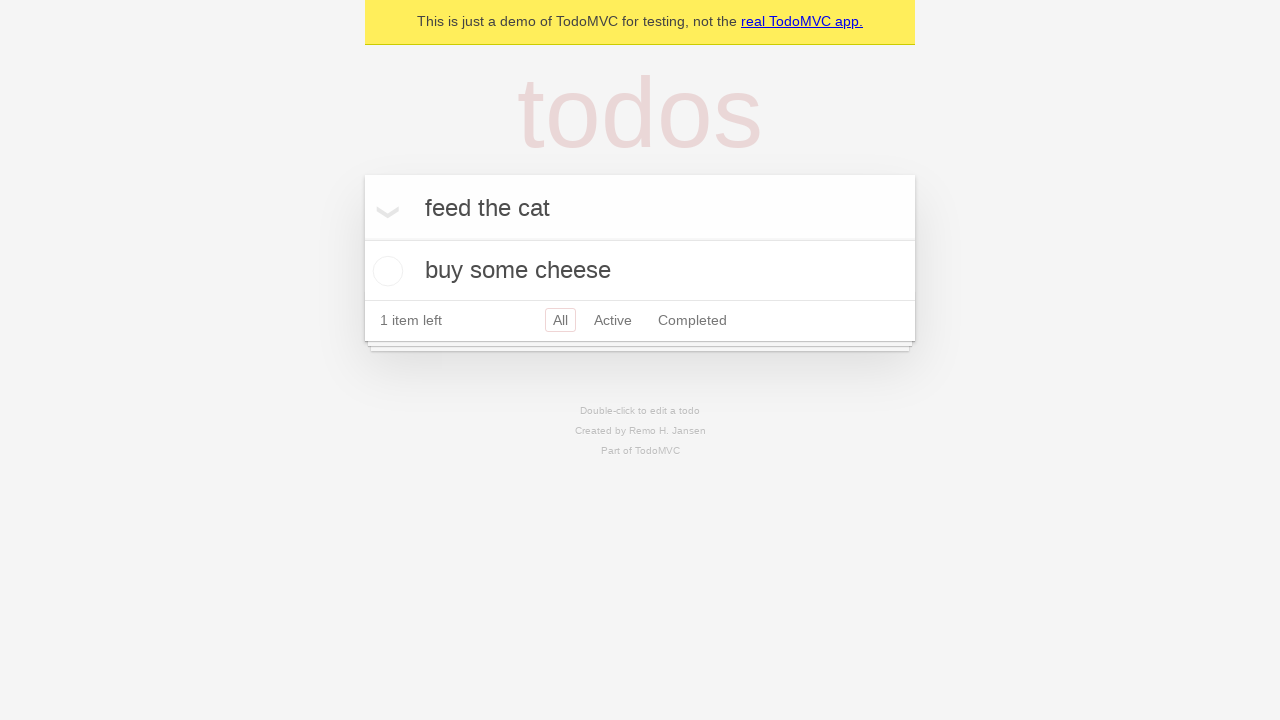

Pressed Enter to add 'feed the cat' to the list on internal:attr=[placeholder="What needs to be done?"i]
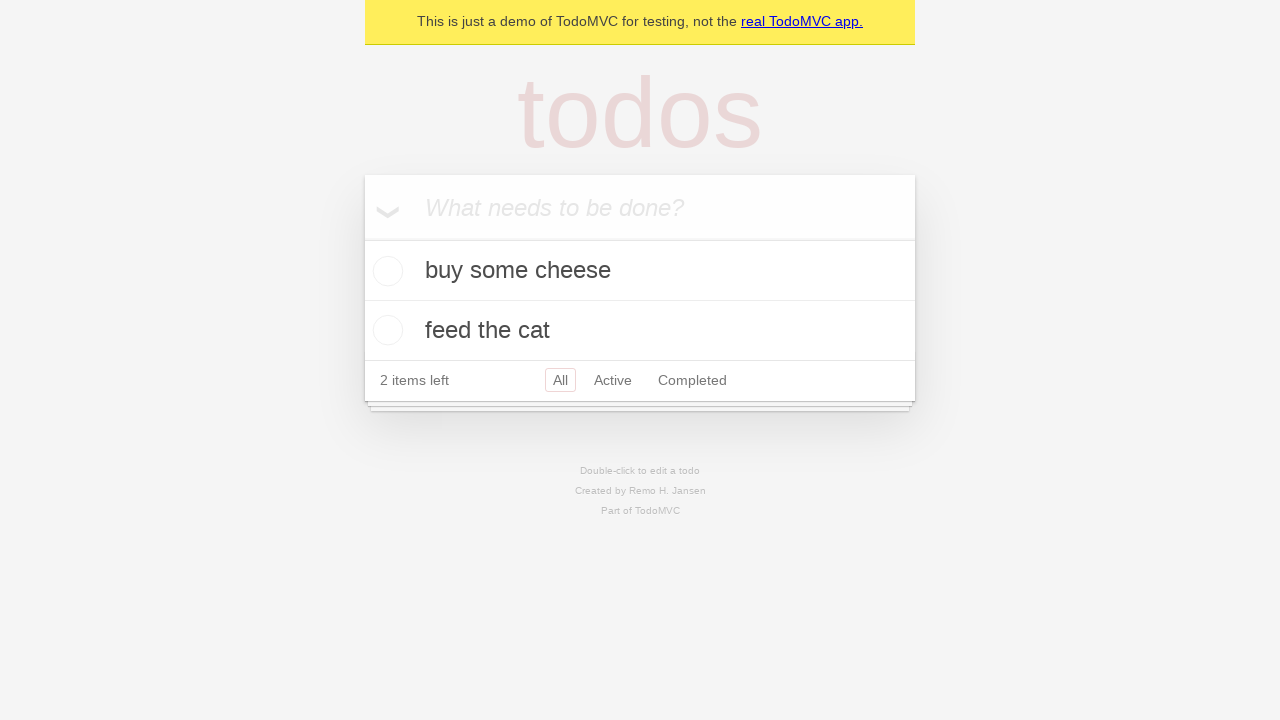

Filled todo input with 'book a doctors appointment' on internal:attr=[placeholder="What needs to be done?"i]
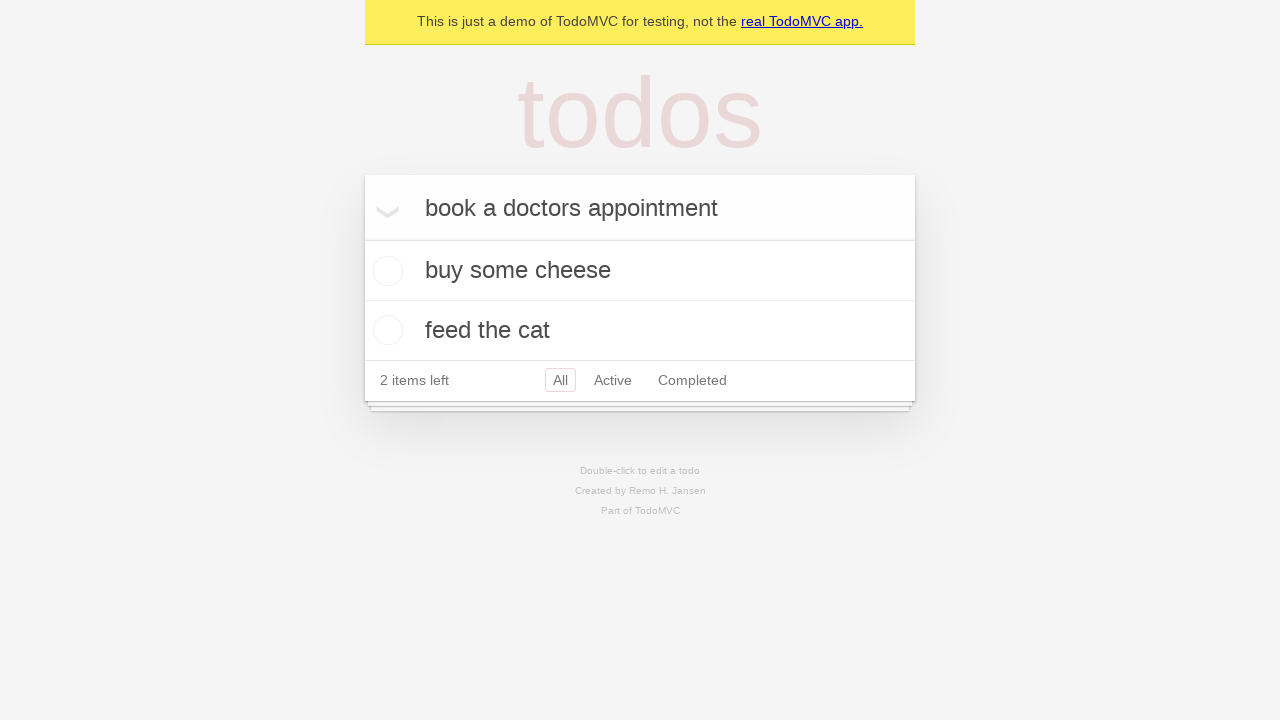

Pressed Enter to add 'book a doctors appointment' to the list on internal:attr=[placeholder="What needs to be done?"i]
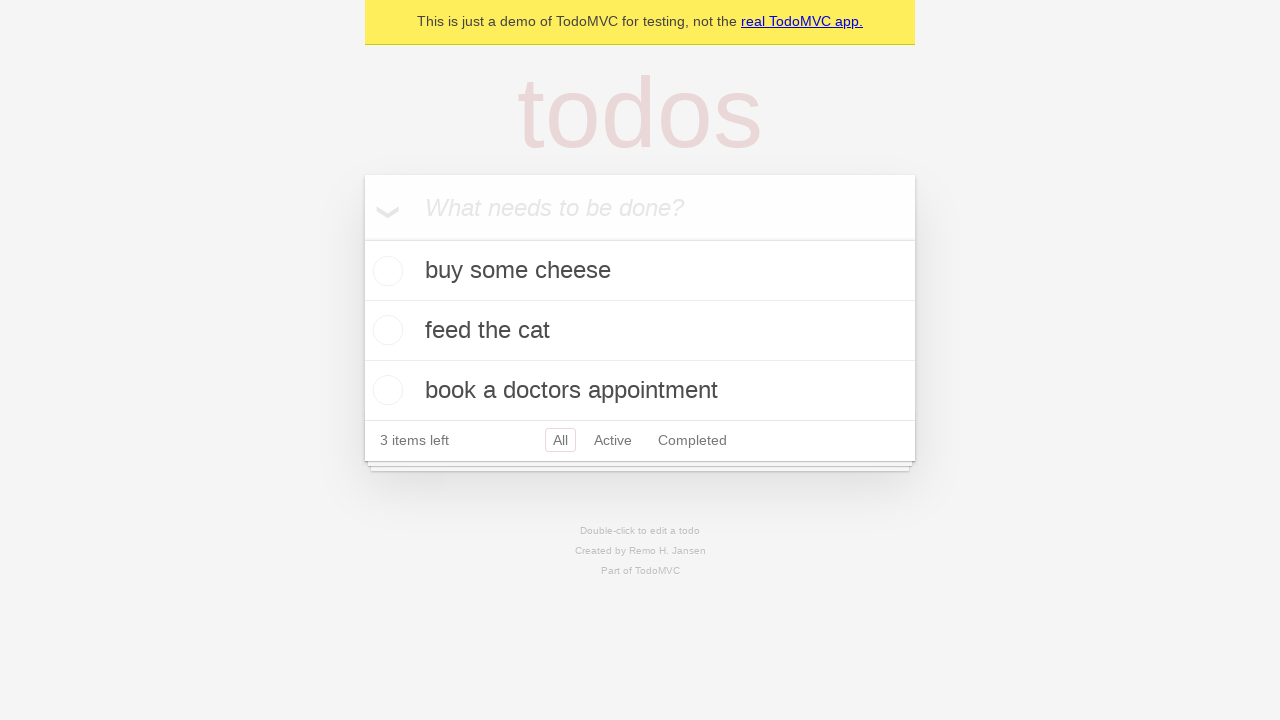

Todo count element became visible
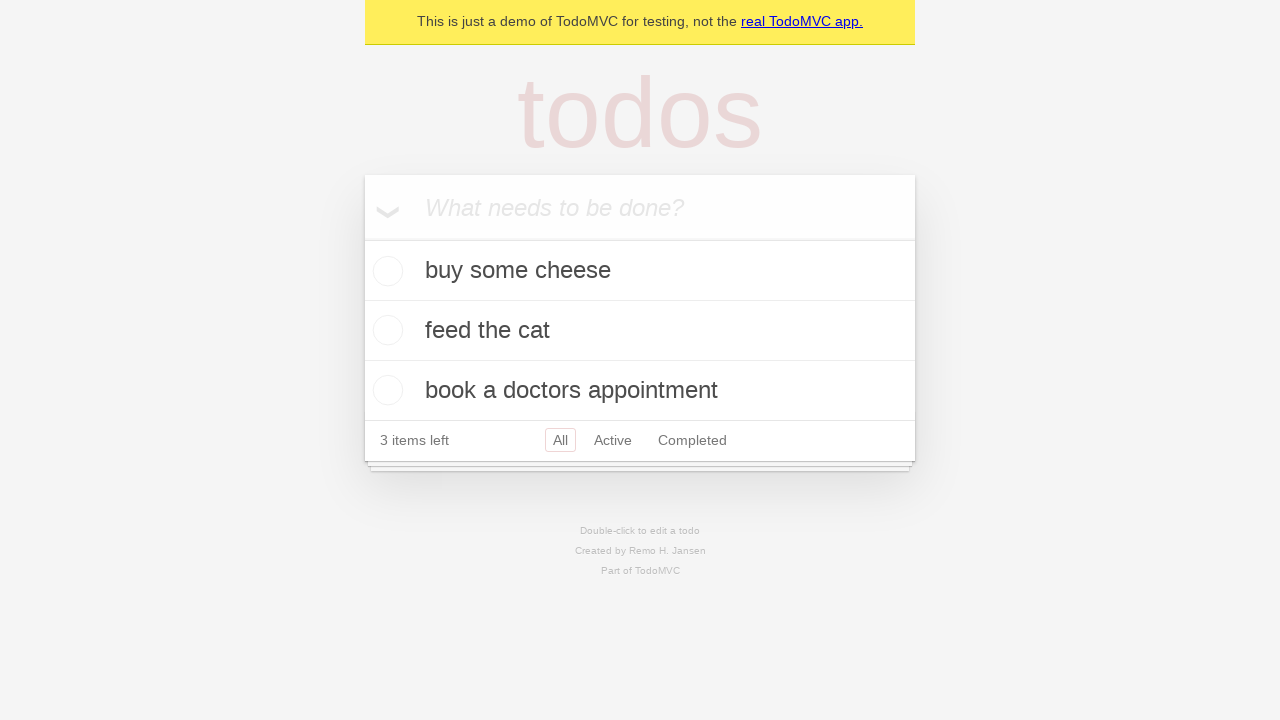

Verified that '3 items left' is displayed, confirming all items were appended to the list
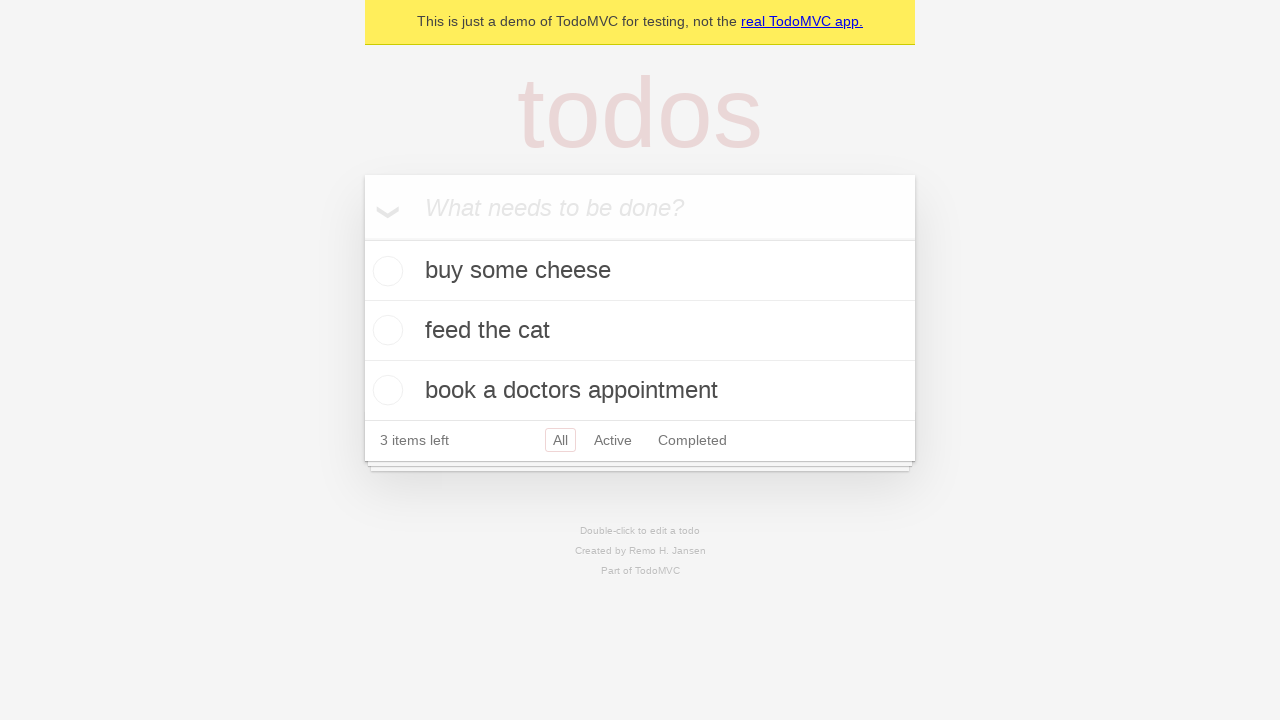

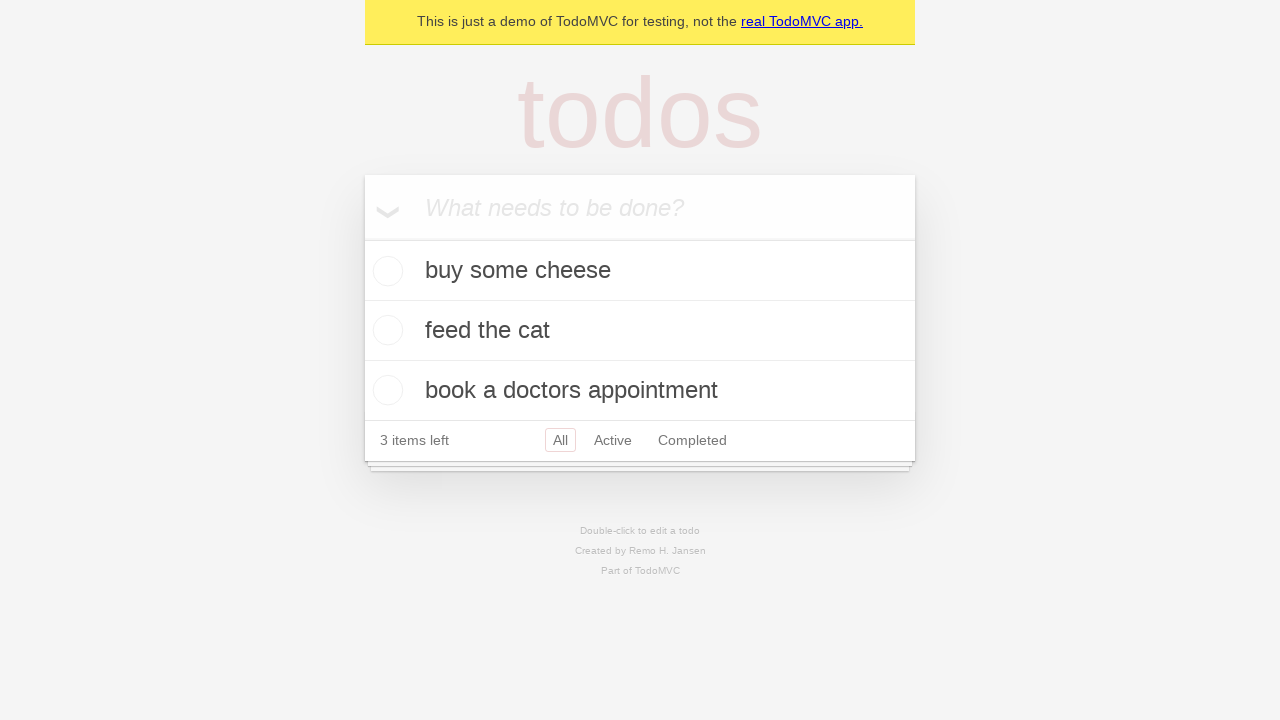